Navigates to a test page and clicks on a radio button with id "radio2"

Starting URL: https://omayo.blogspot.com/

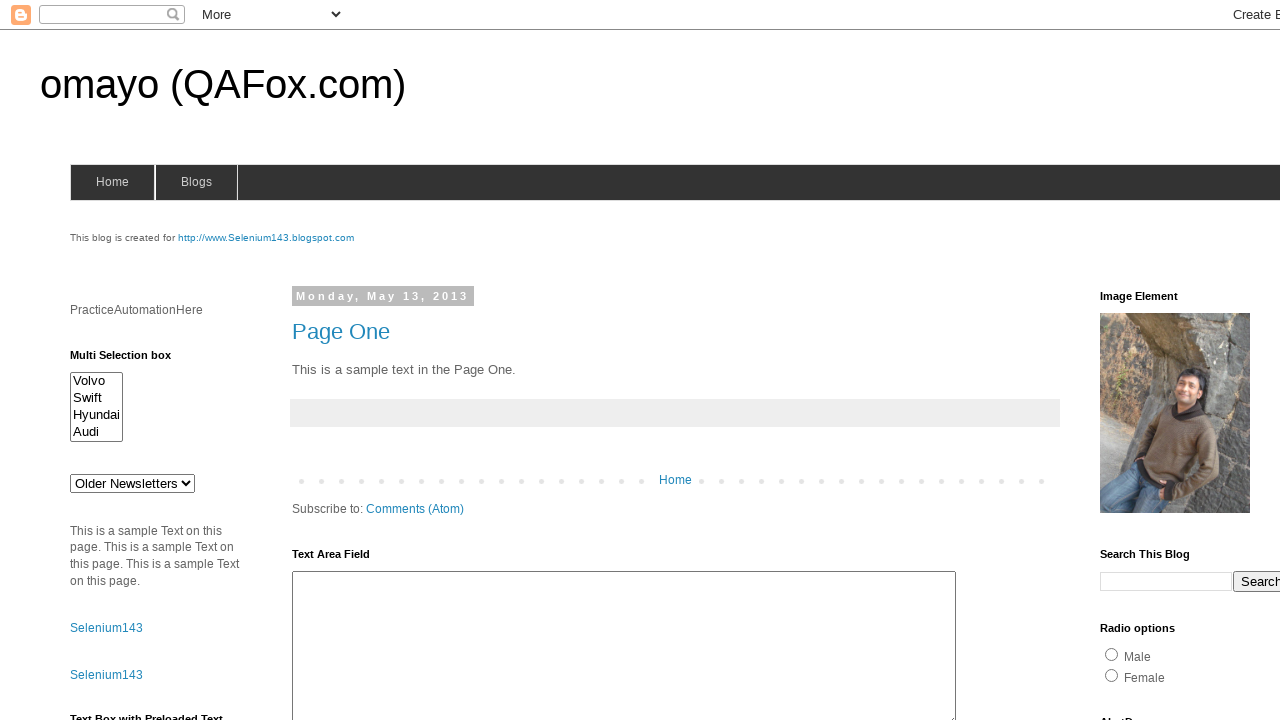

Clicked radio button with id 'radio2' at (1112, 675) on #radio2
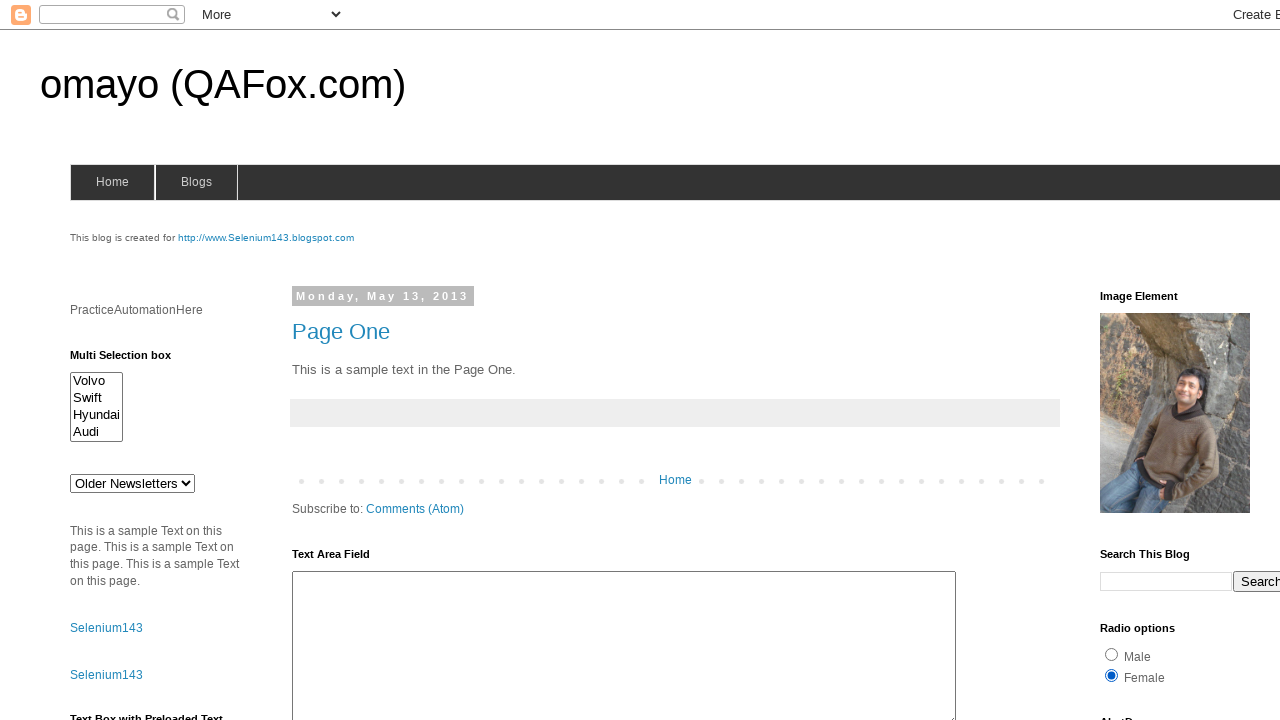

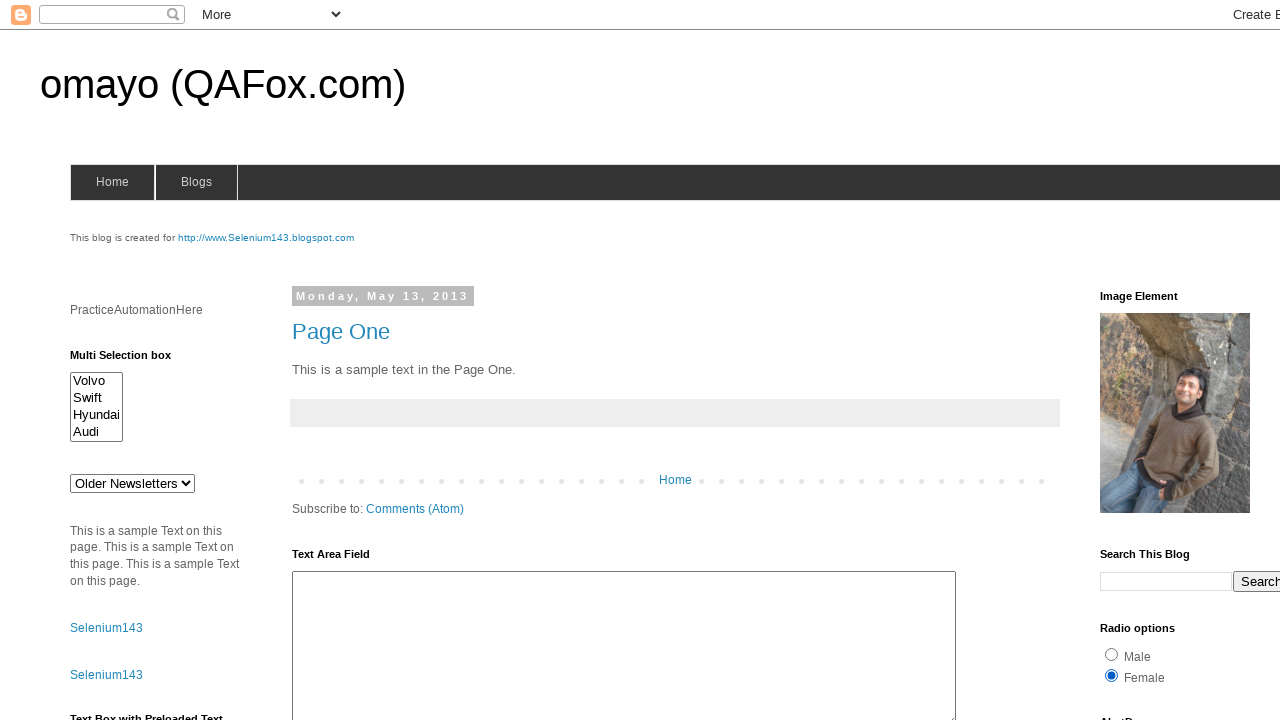